Tests keyboard actions by typing text in the first textarea, selecting all with Ctrl+A, copying with Ctrl+C, tabbing to the second textarea, and pasting with Ctrl+V

Starting URL: https://gotranscript.com/text-compare

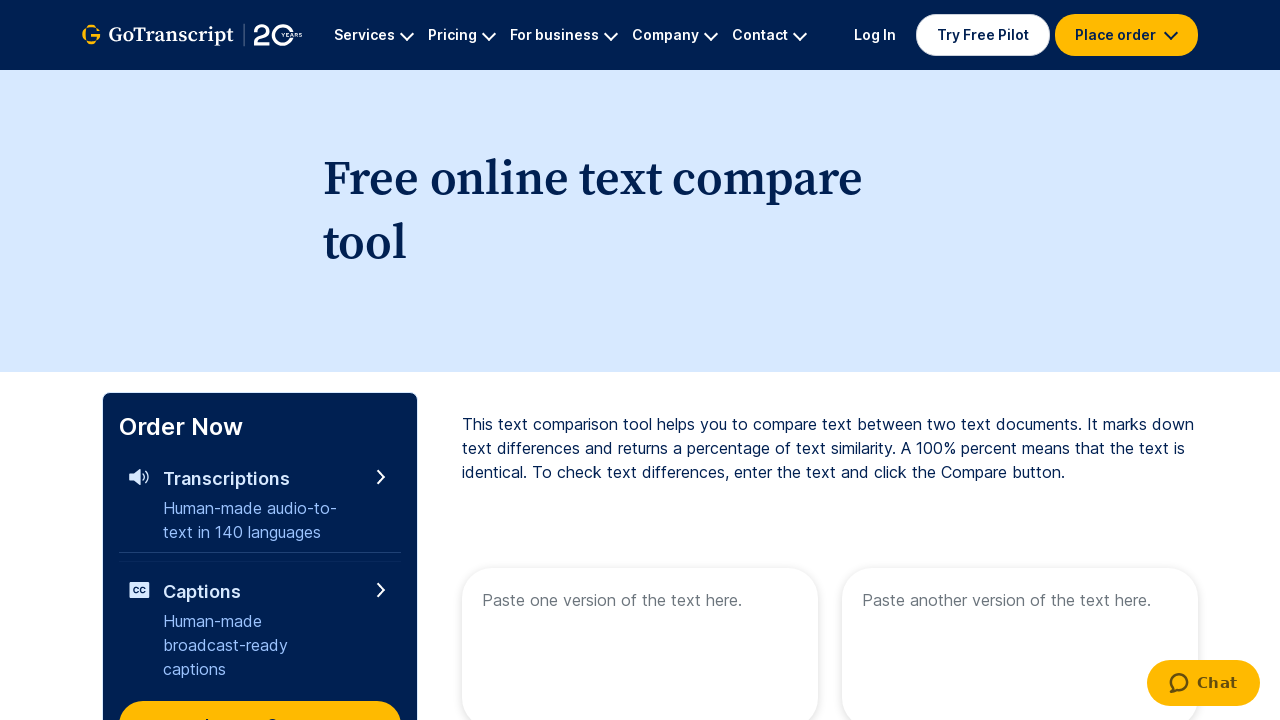

Typed 'Welcome to automation' into the first textarea on //textarea[@name='text1']
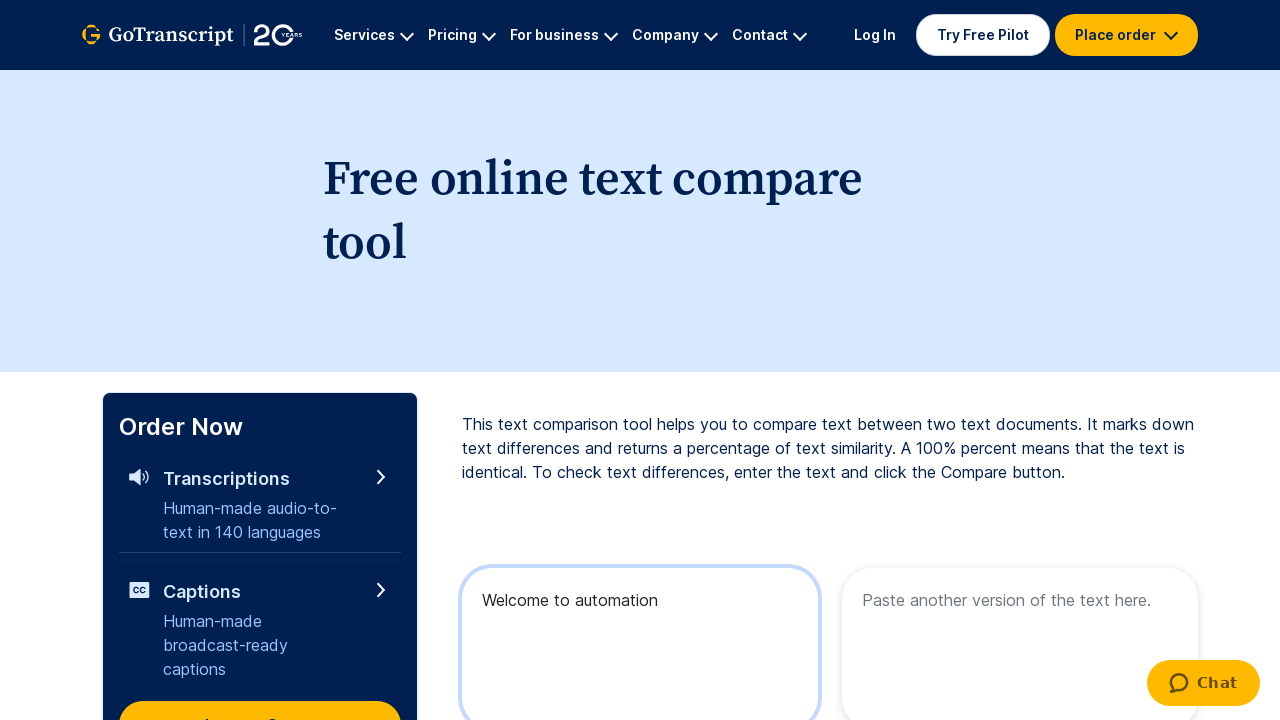

Selected all text in first textarea with Ctrl+A
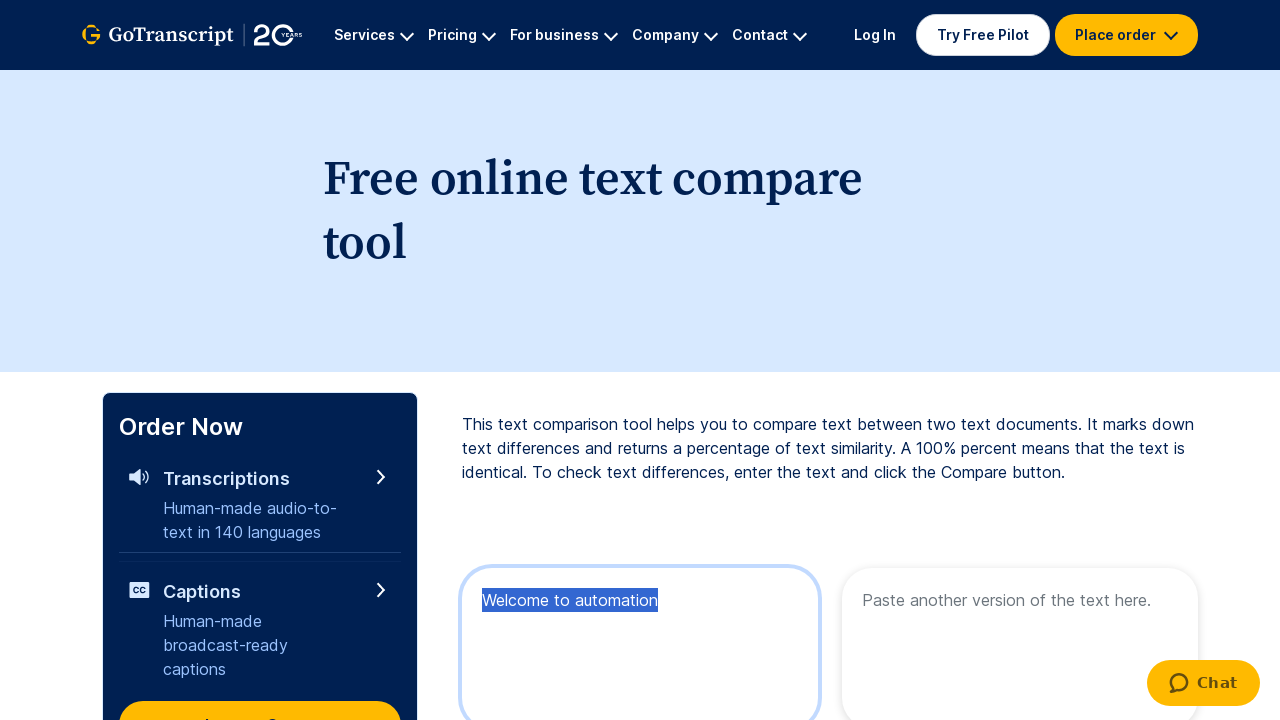

Copied selected text with Ctrl+C
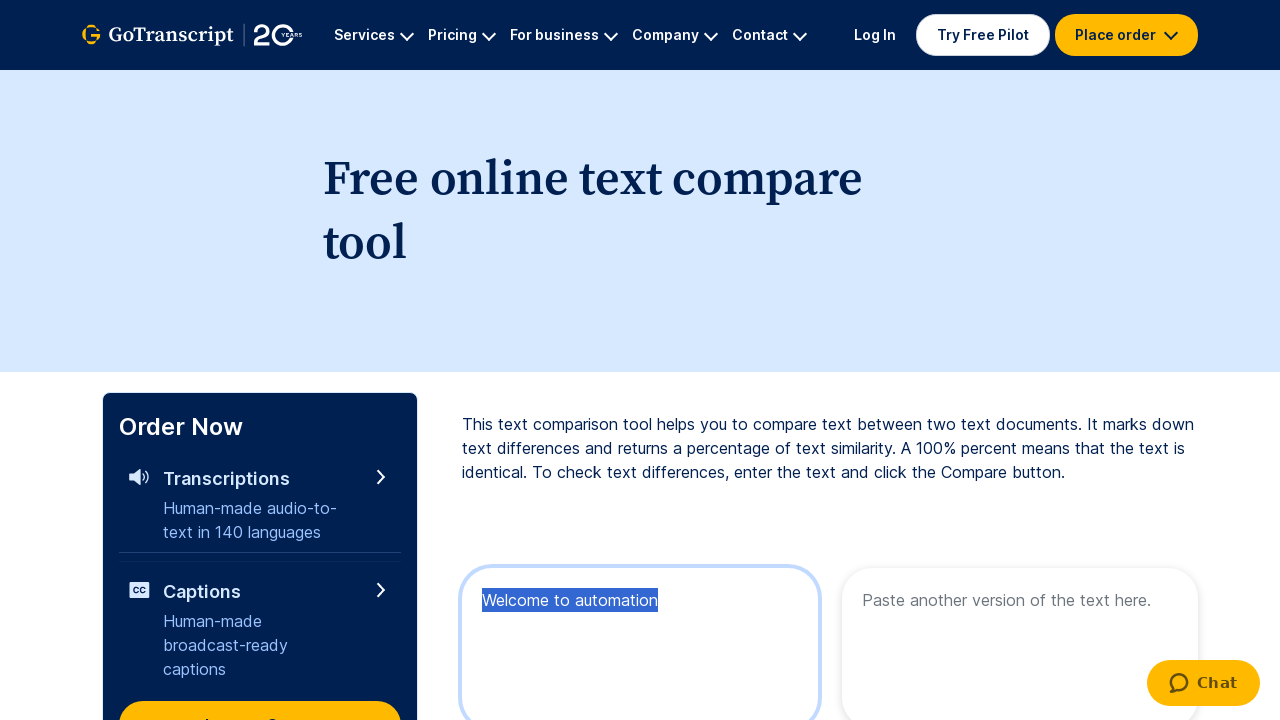

Tabbed to the second textarea
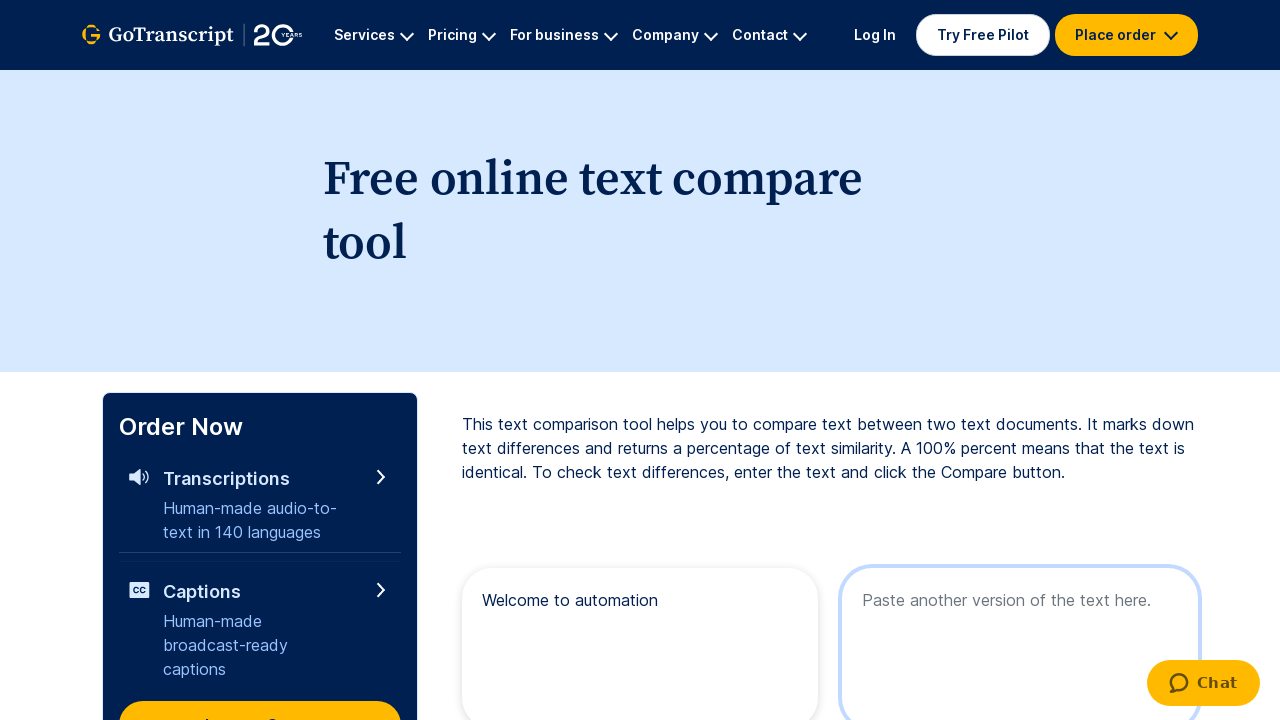

Pasted copied text with Ctrl+V into the second textarea
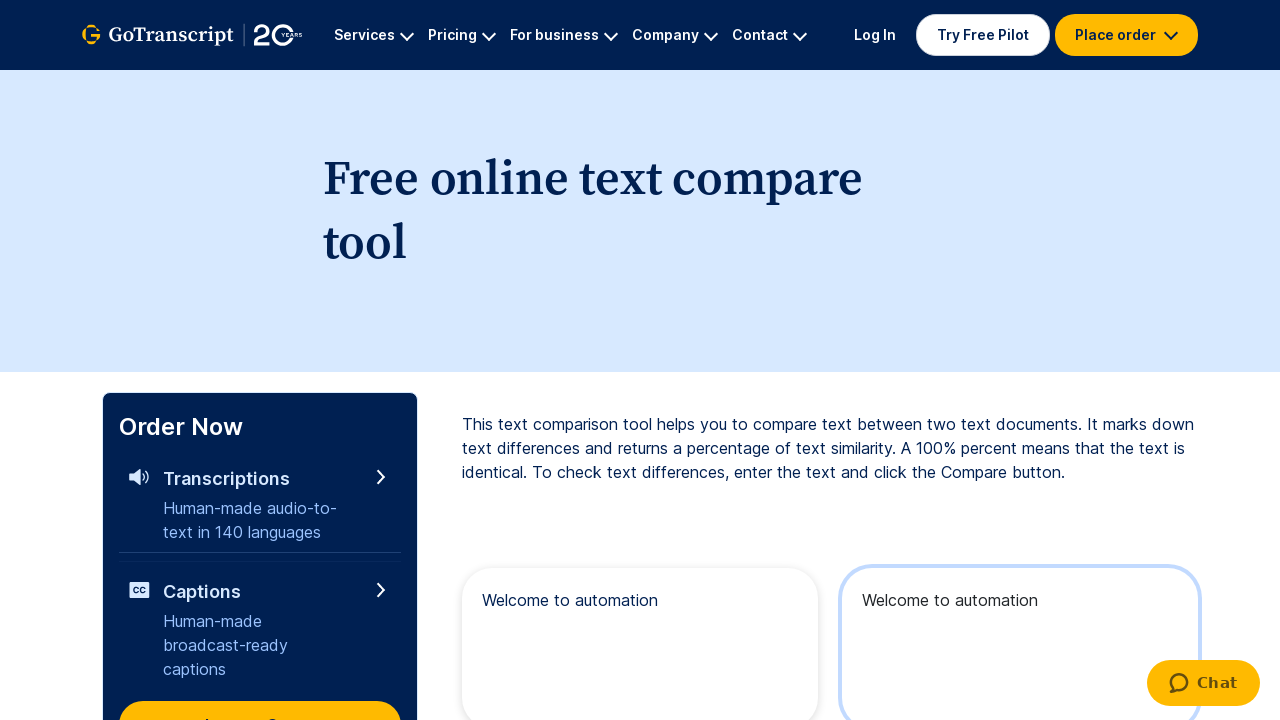

Waited 2 seconds for paste action to complete
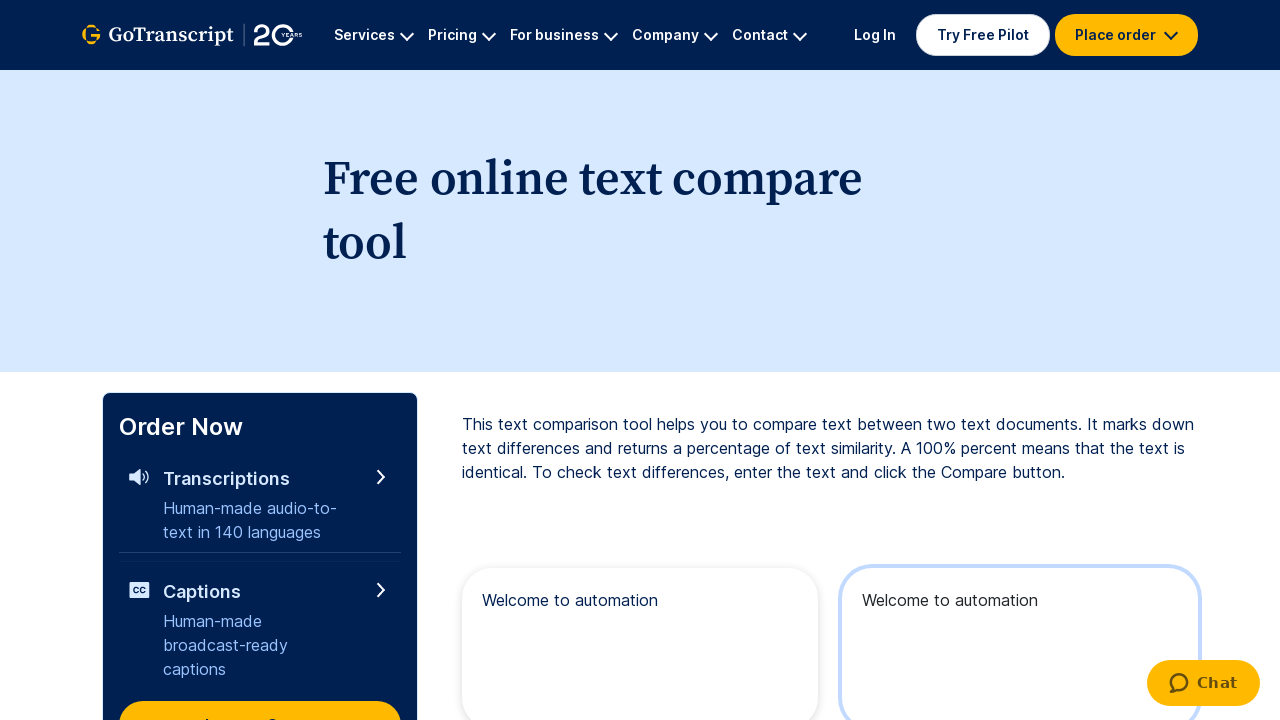

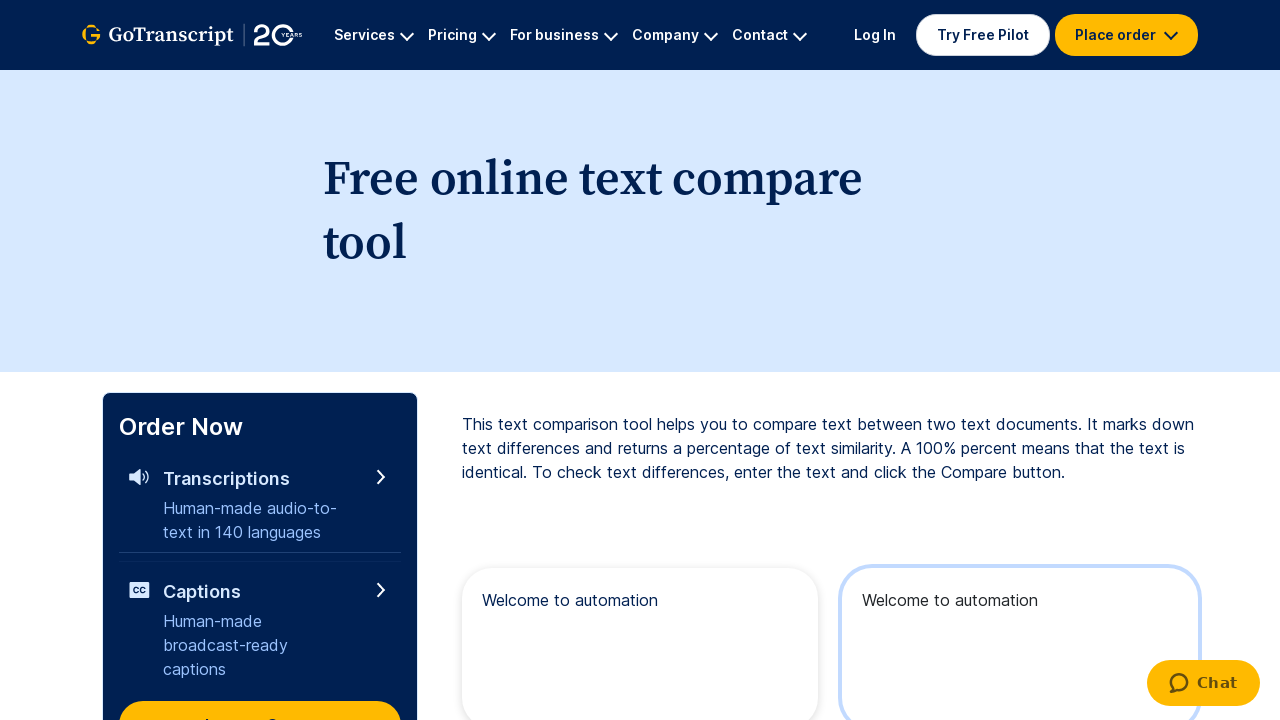